Creates a new browser context and navigates to a login practice page

Starting URL: https://rahulshettyacademy.com/loginpagePractise/

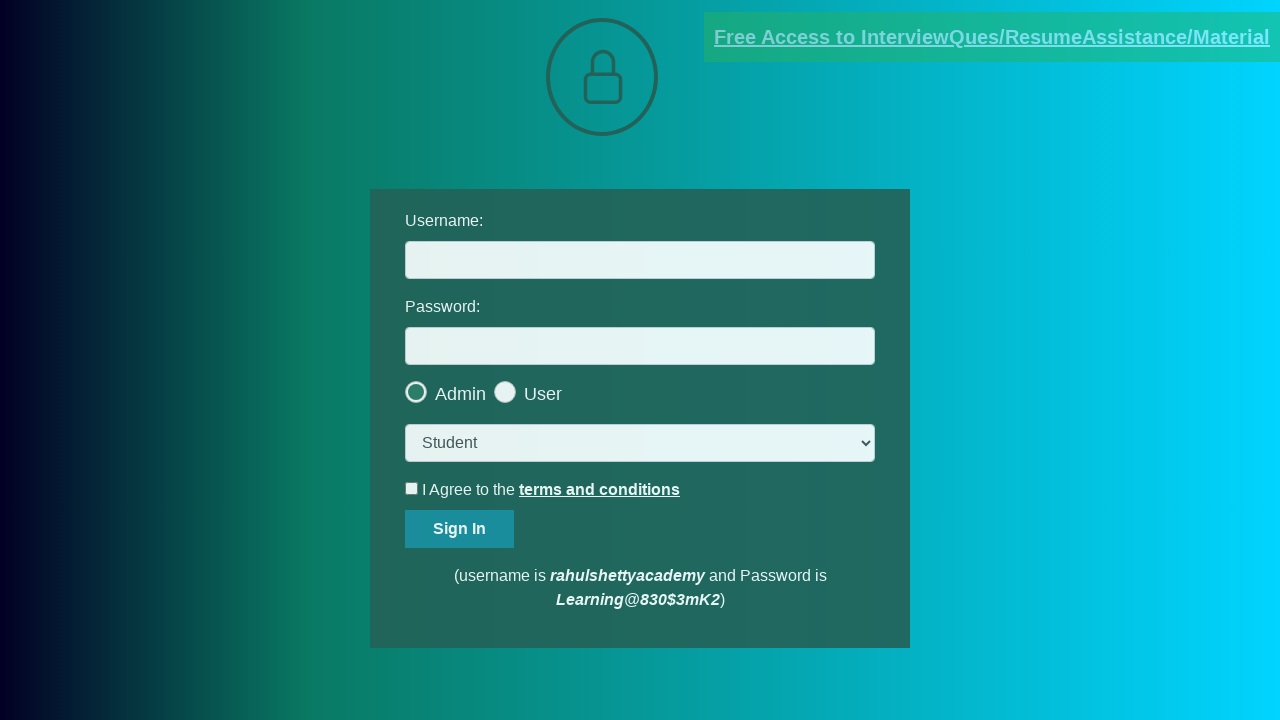

Login practice page loaded and DOM content became interactive
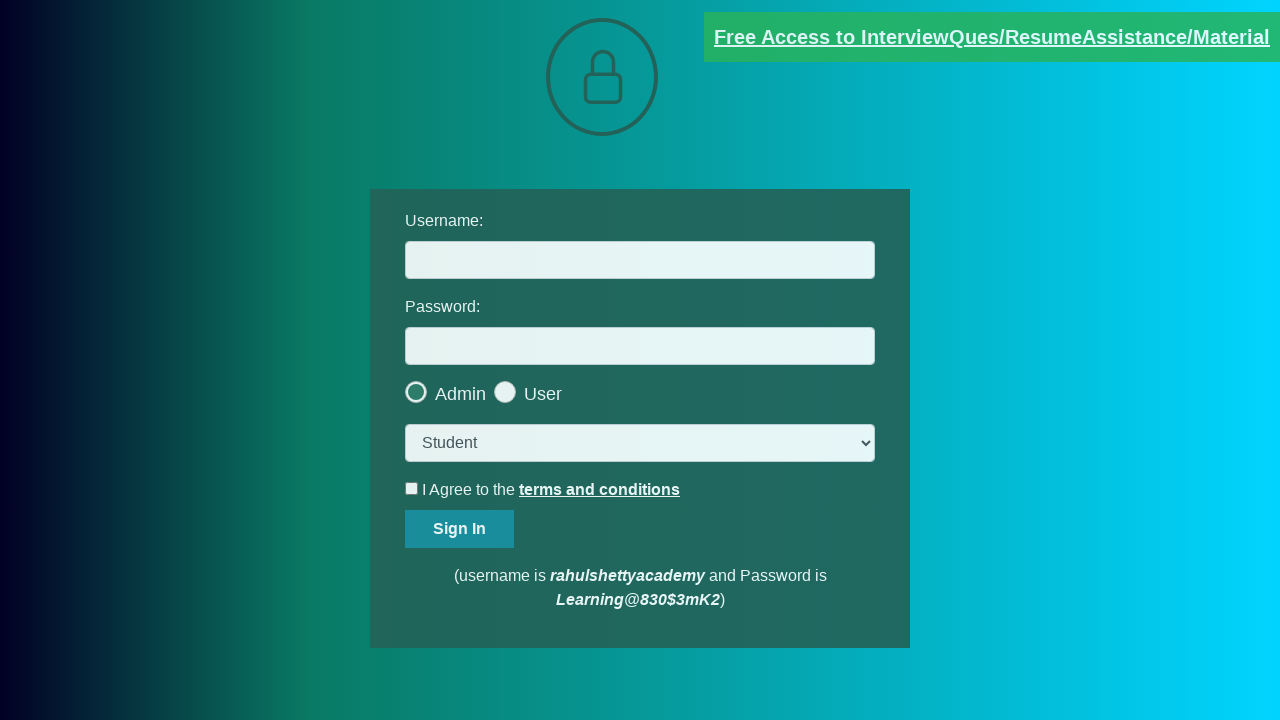

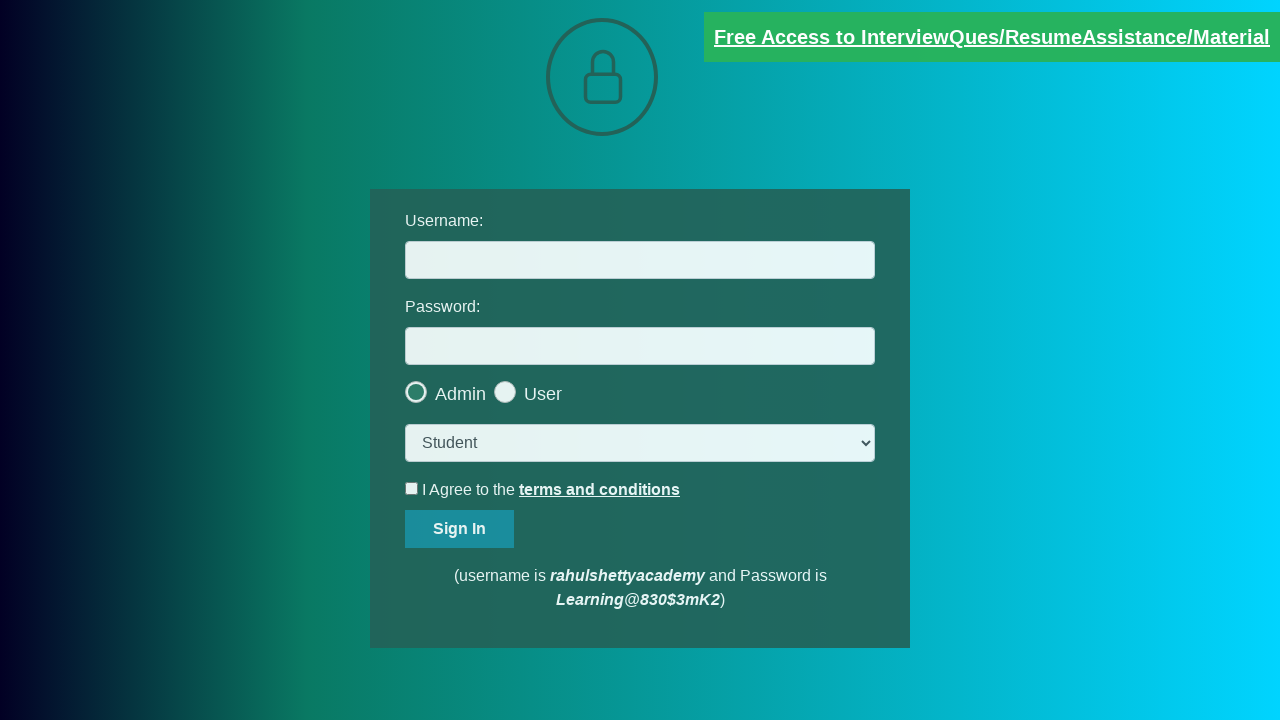